Tests triggering and accepting a confirm dialog

Starting URL: https://testpages.eviltester.com/styled/alerts/alert-test.html

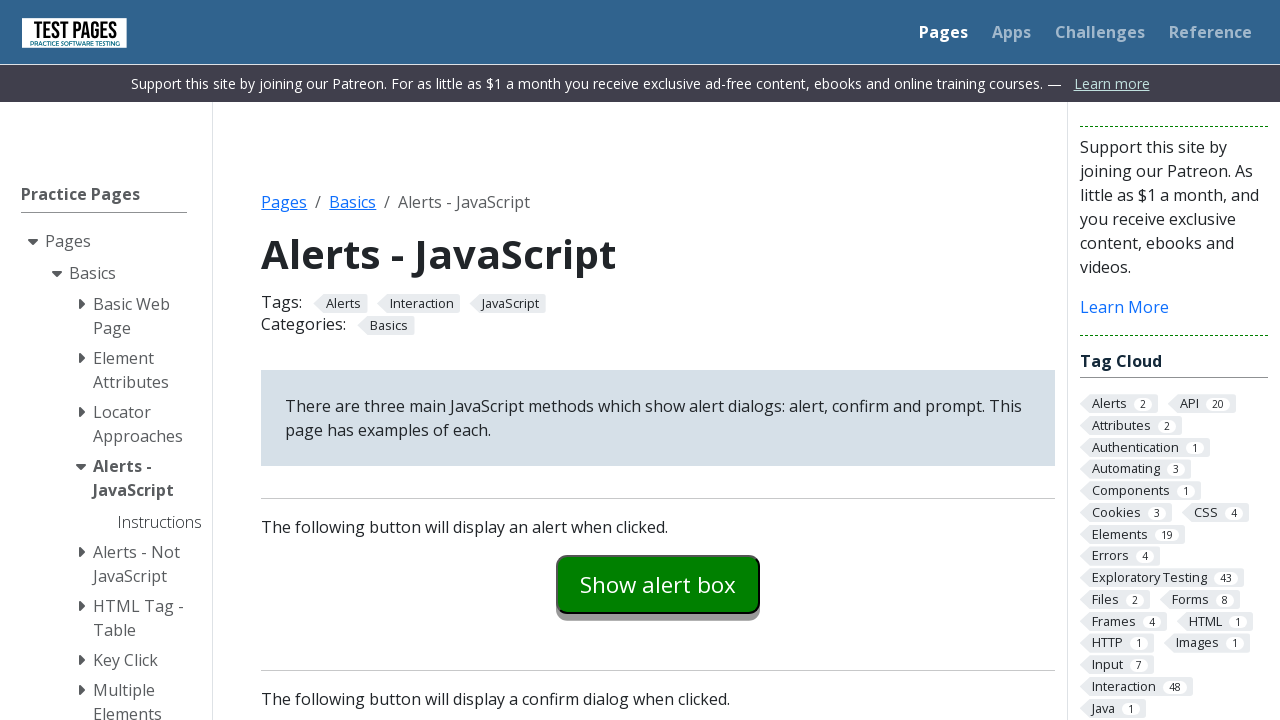

Set up dialog handler to accept confirm dialogs
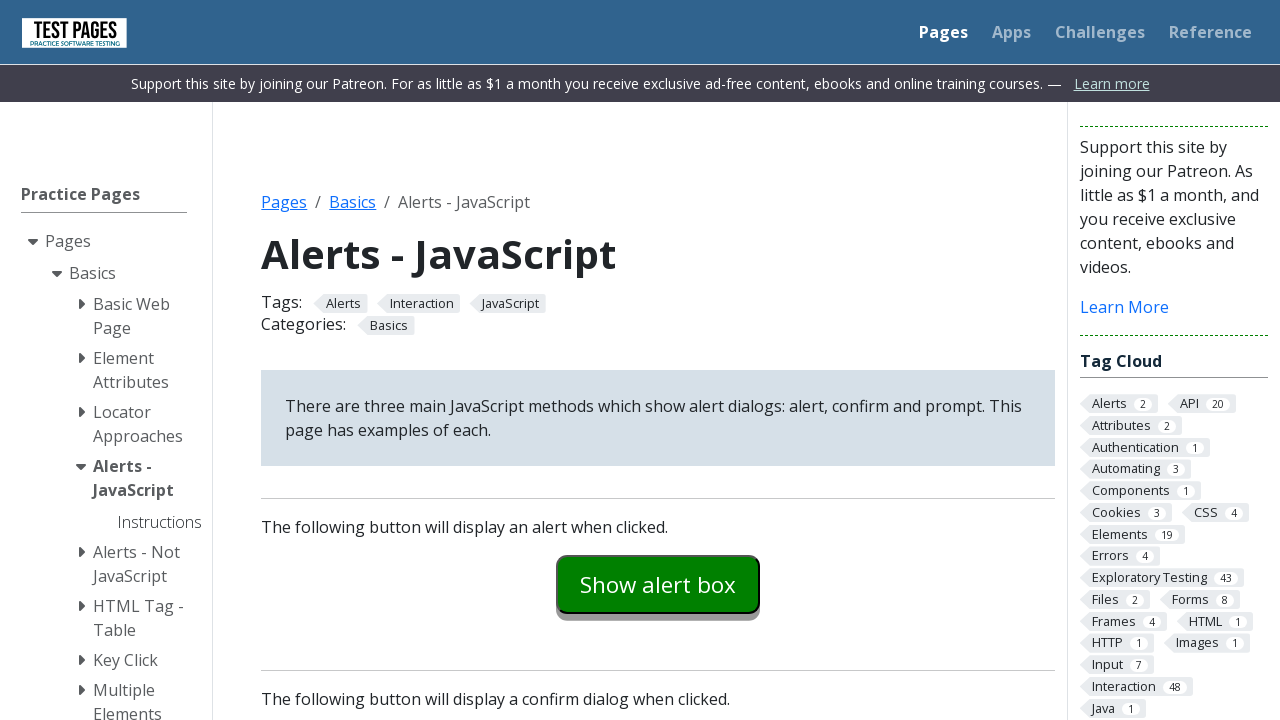

Clicked the confirm button to trigger confirm dialog at (658, 360) on #confirmexample
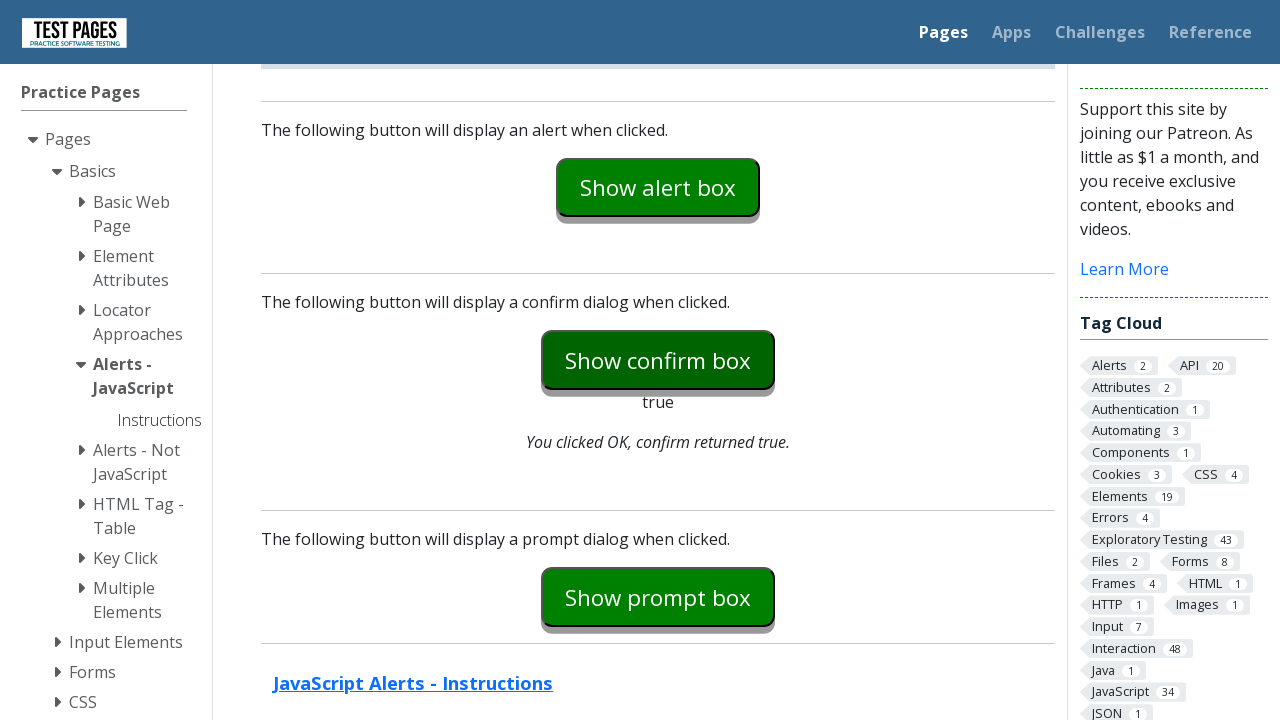

Confirm explanation text appeared on page
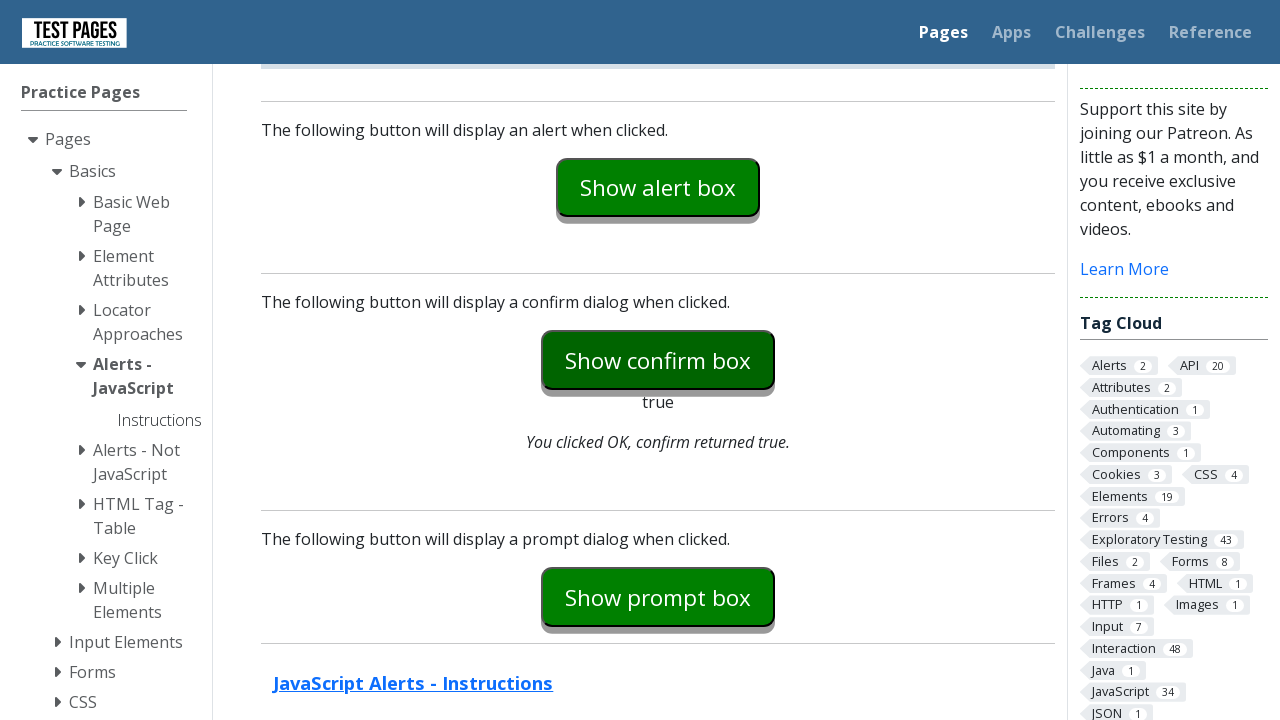

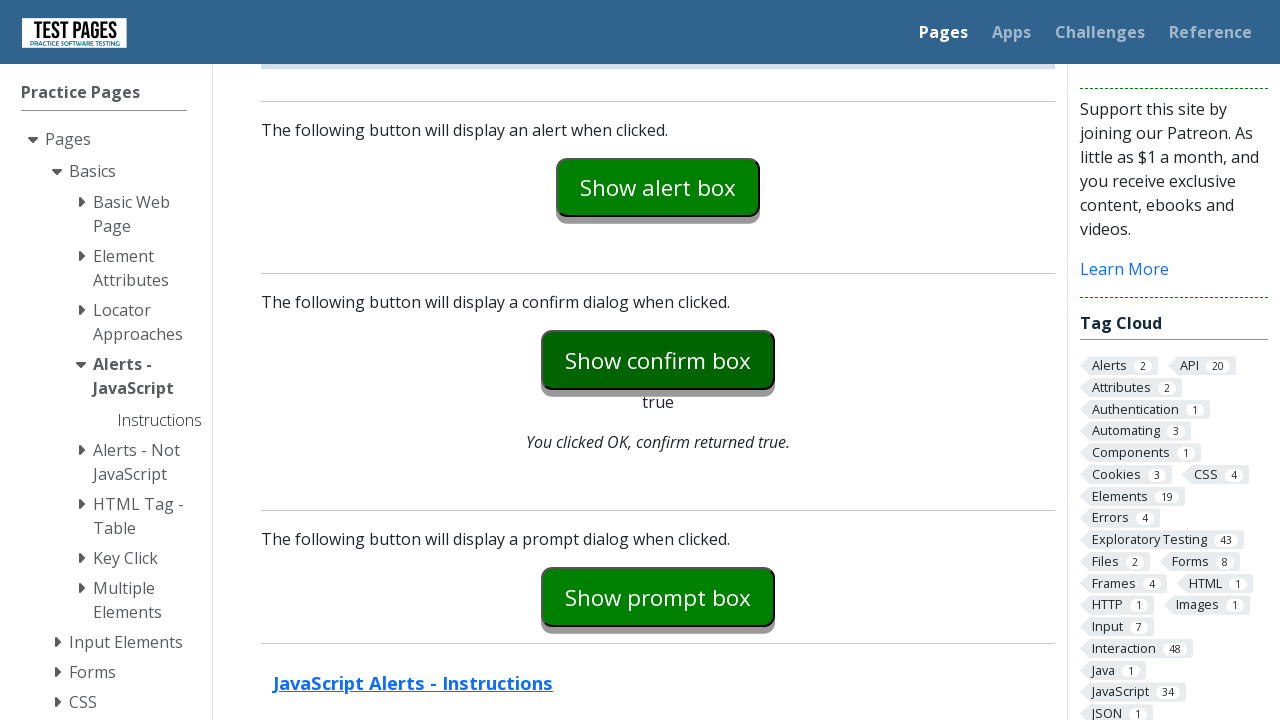